Tests a math problem form by reading two numbers, calculating their sum, selecting the result from a dropdown, and submitting the form

Starting URL: http://suninjuly.github.io/selects1.html

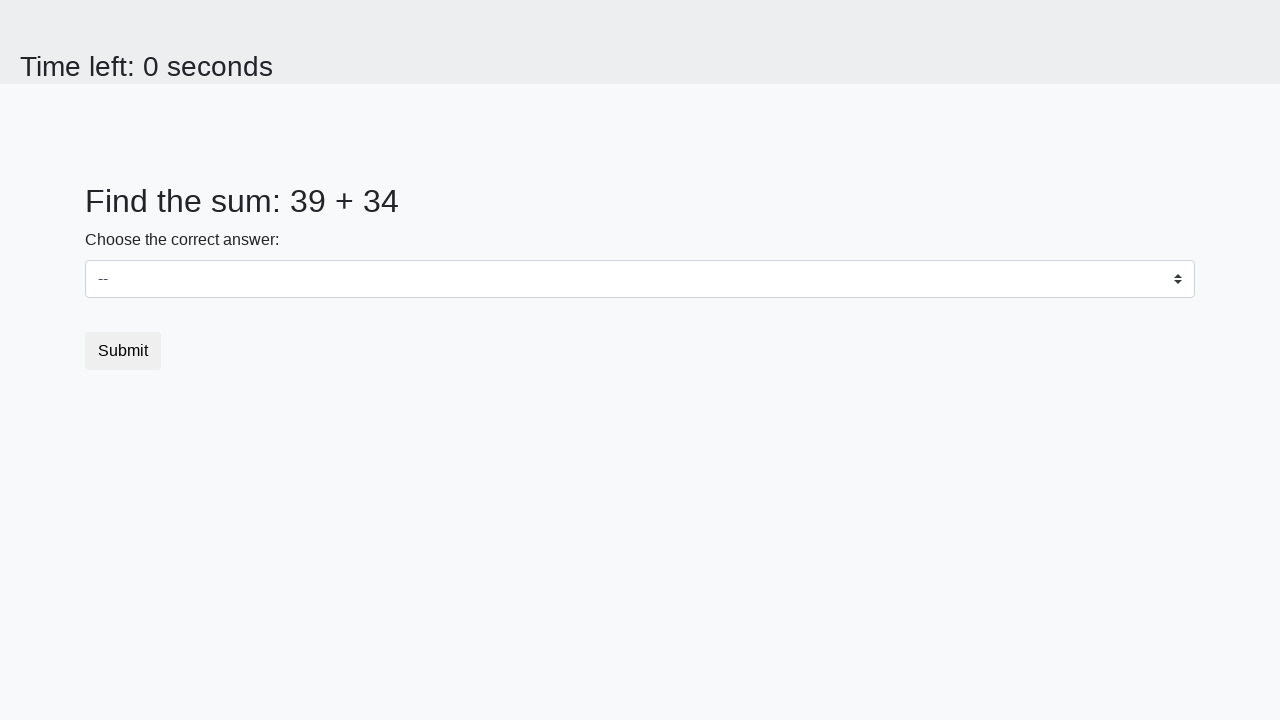

Located the first number element (#num1)
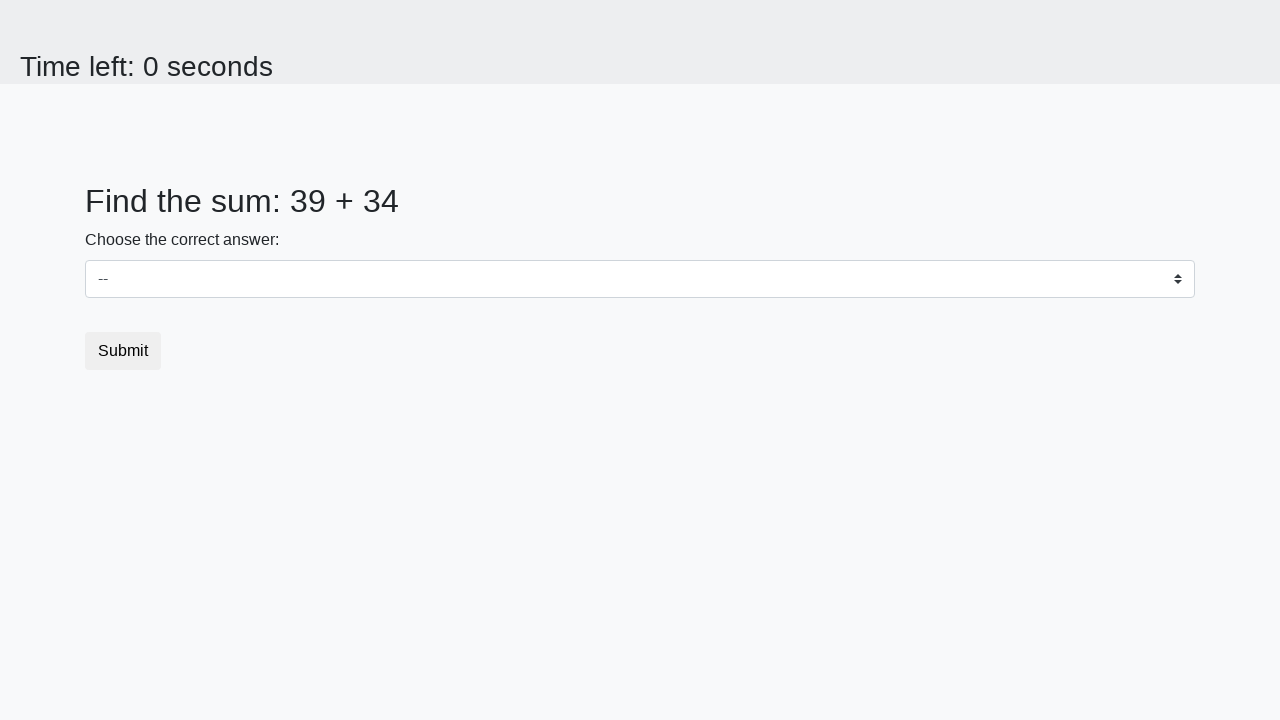

Located the second number element (#num2)
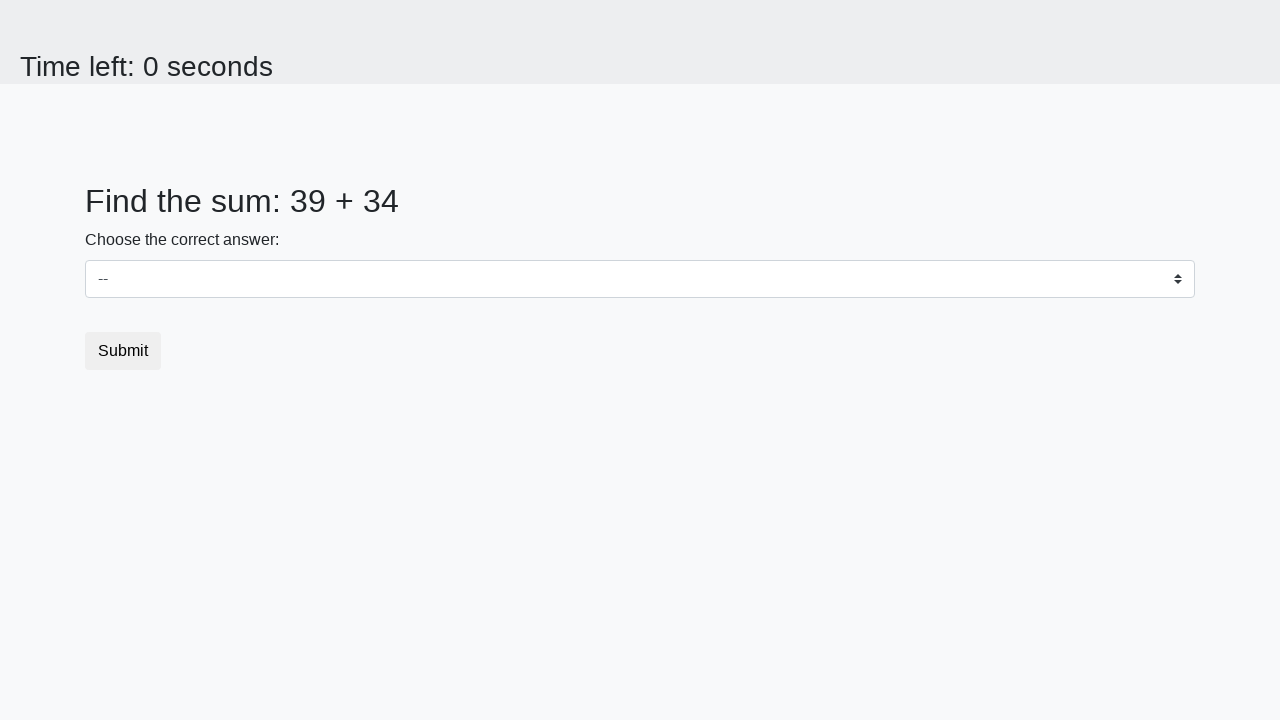

Read first number: 39
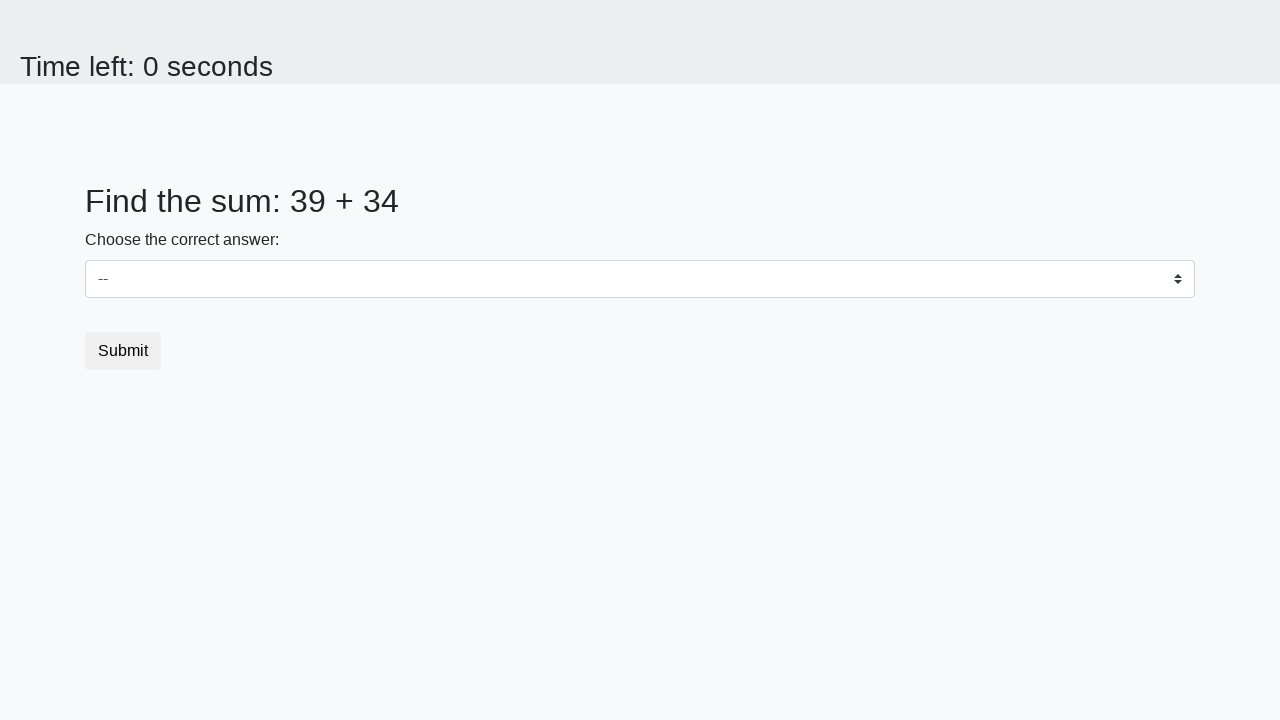

Read second number: 34
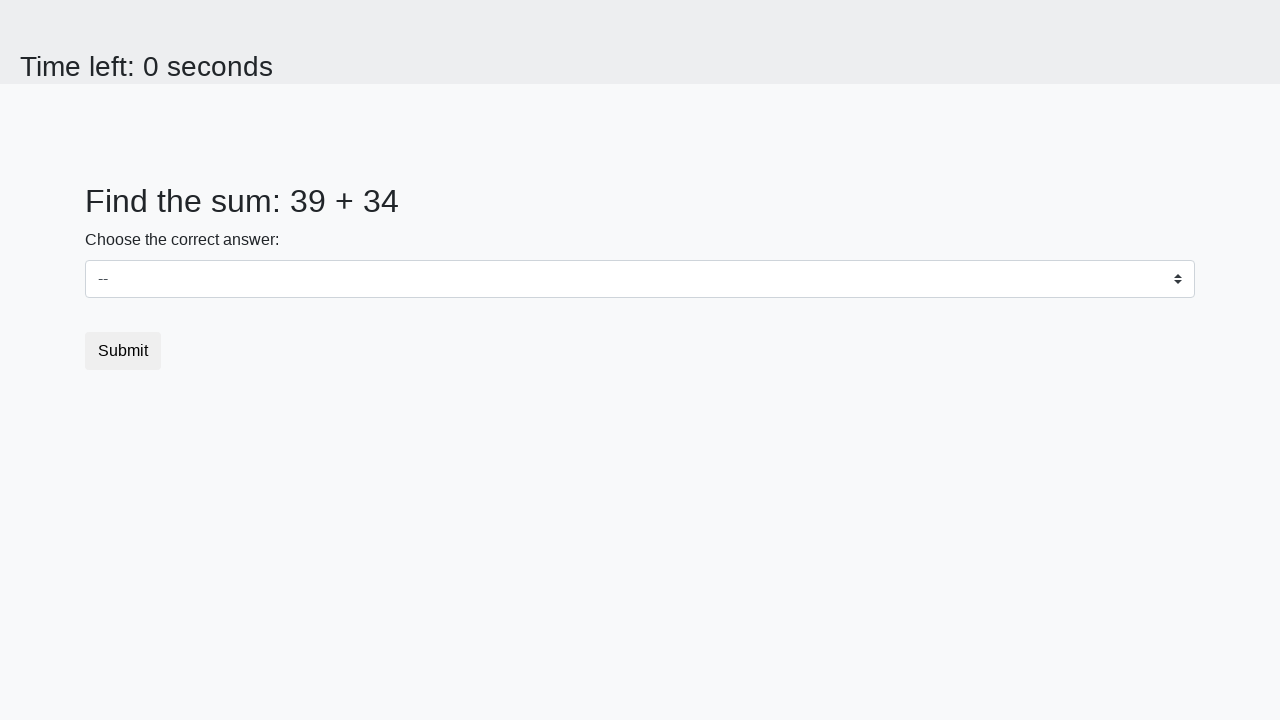

Calculated sum: 39 + 34 = 73
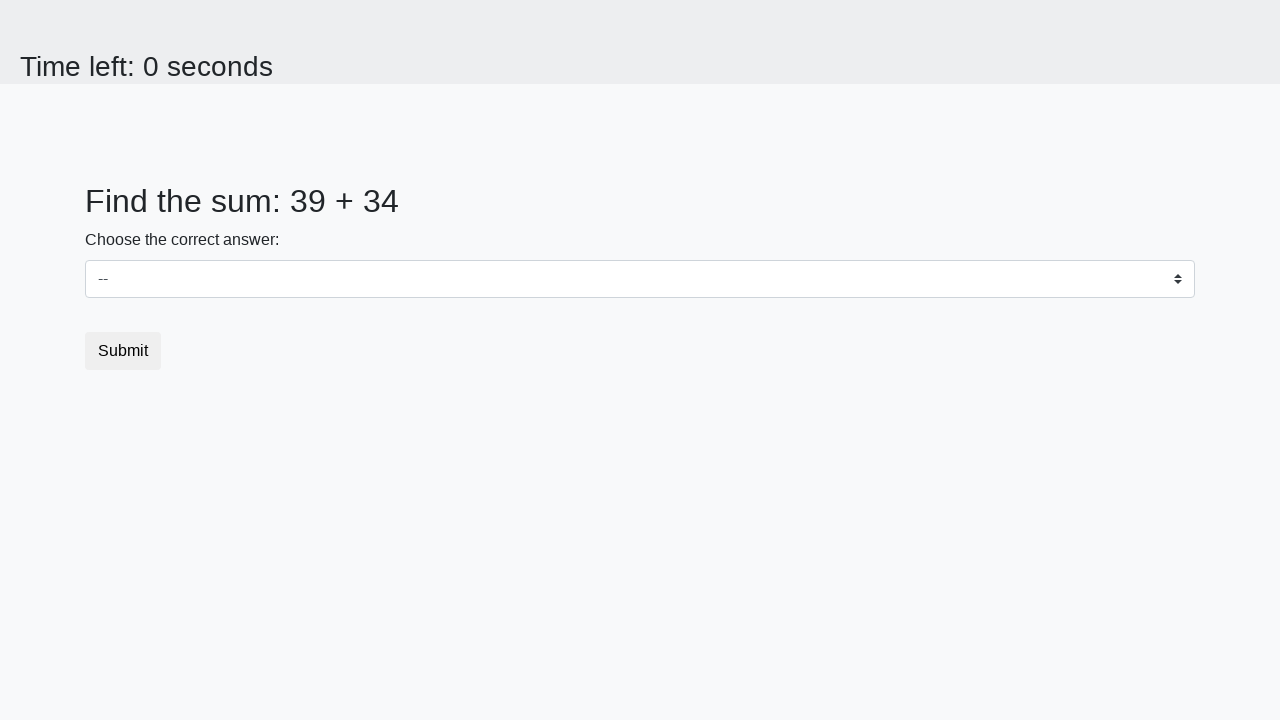

Selected '73' from dropdown on #dropdown
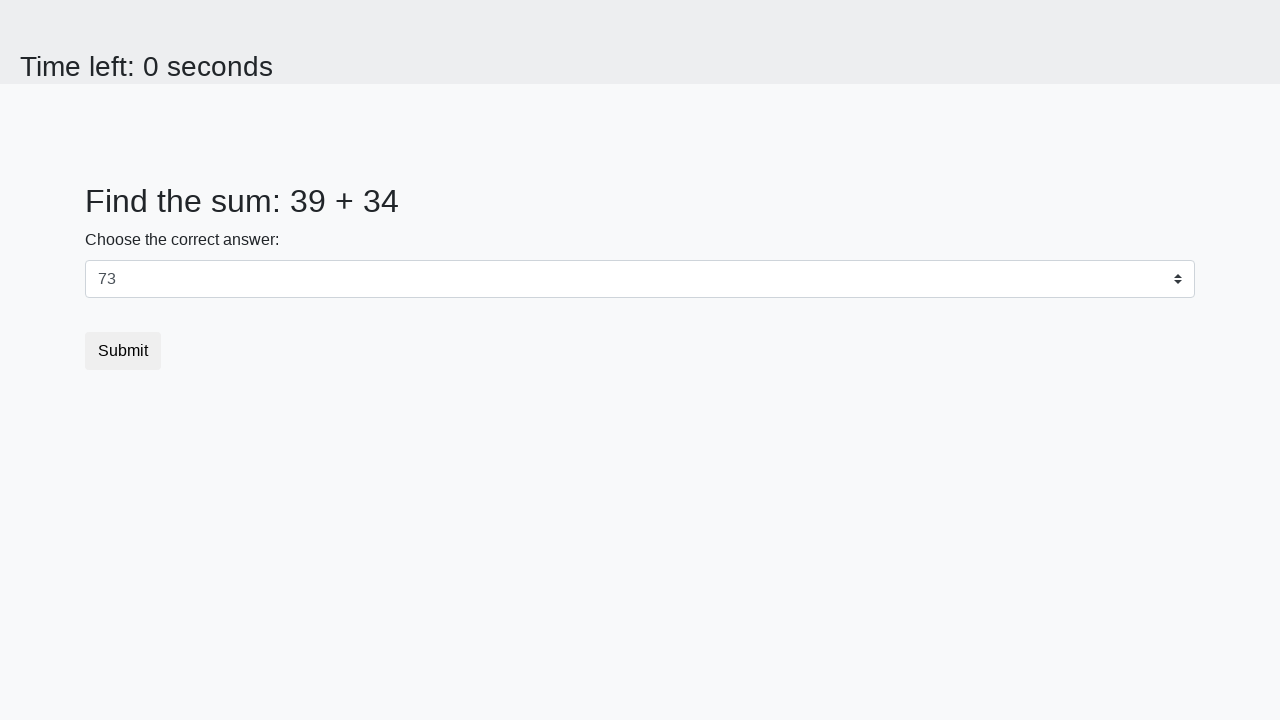

Clicked submit button at (123, 351) on button.btn
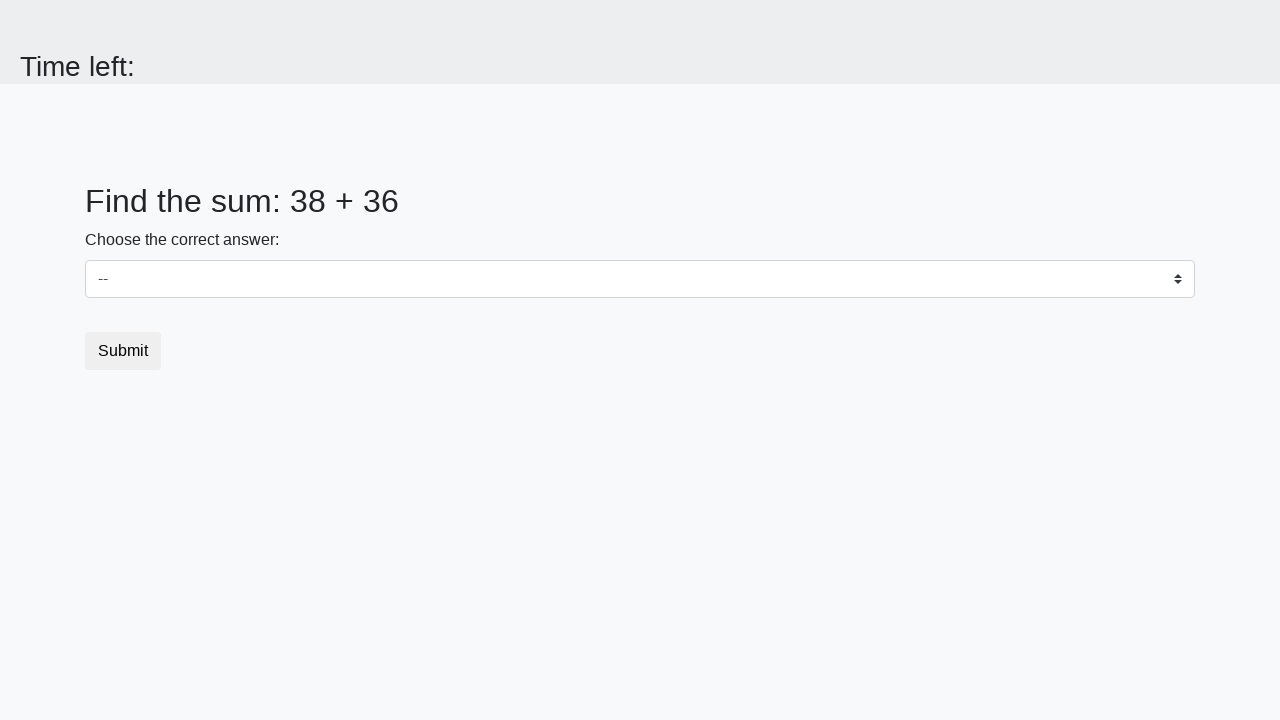

Waited for page to process submission
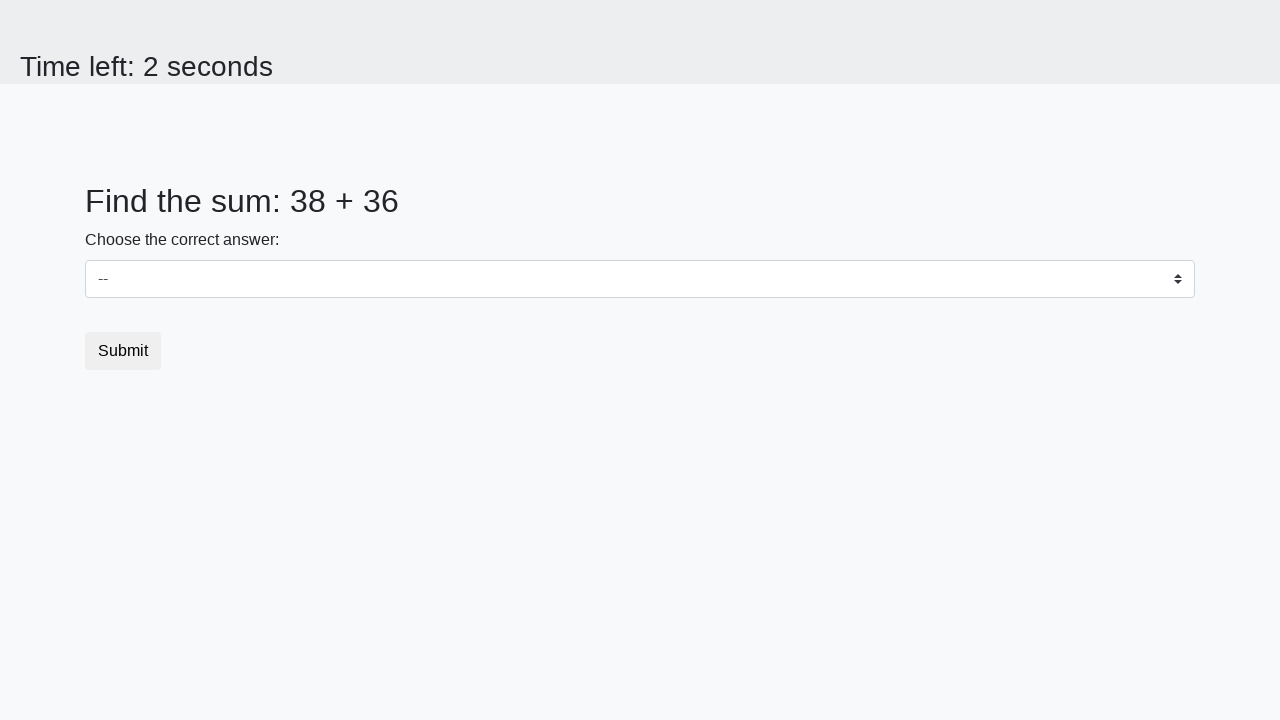

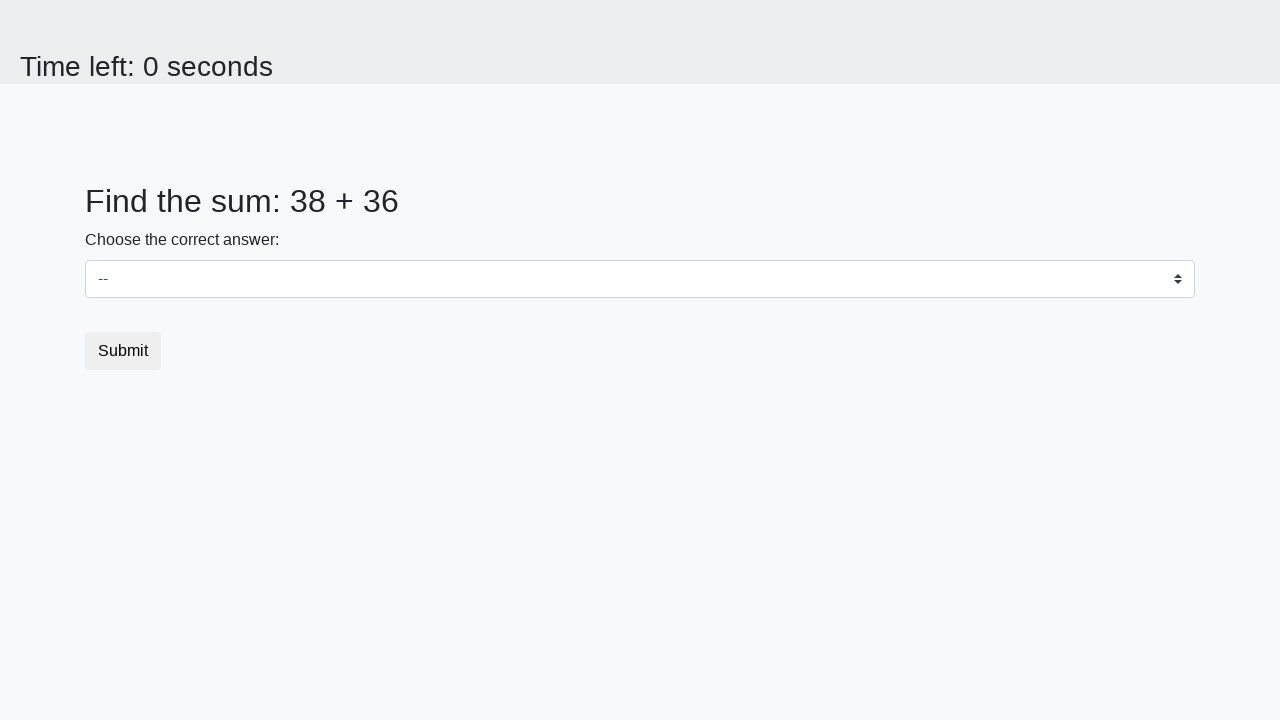